Tests right-click context menu functionality by performing a right-click action on a button element

Starting URL: https://swisnl.github.io/jQuery-contextMenu/demo.html

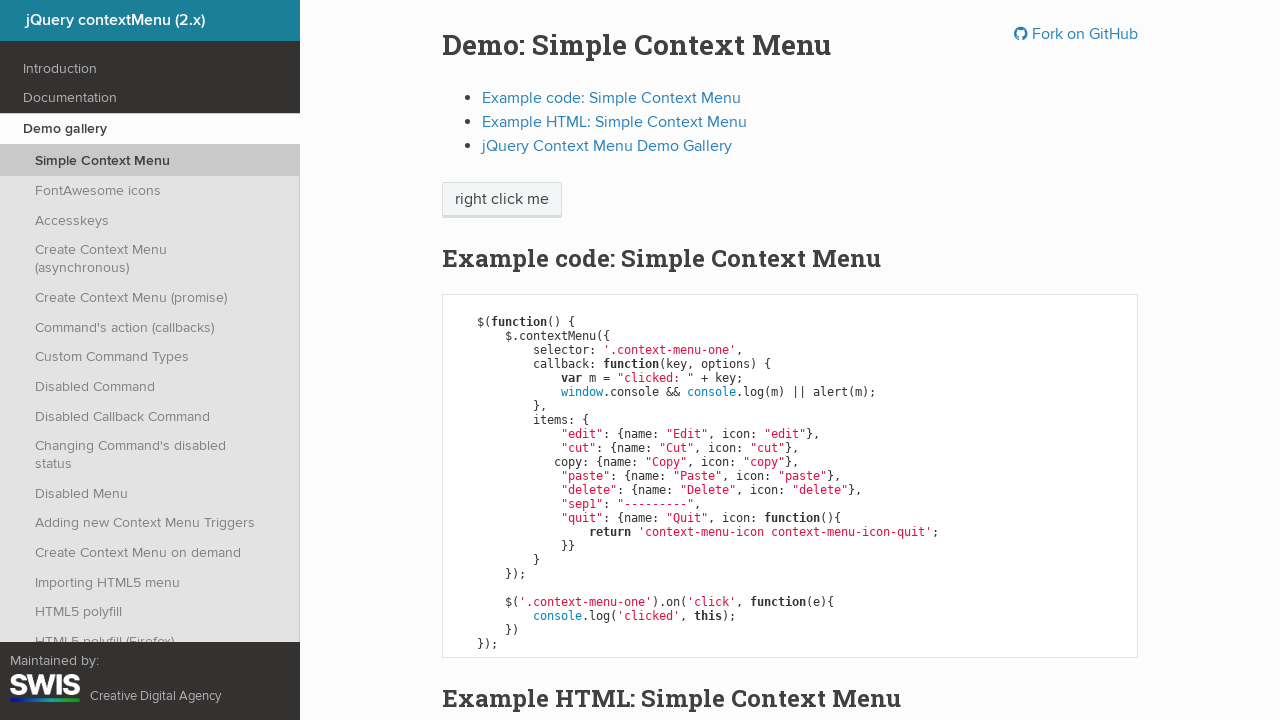

Located context menu button element
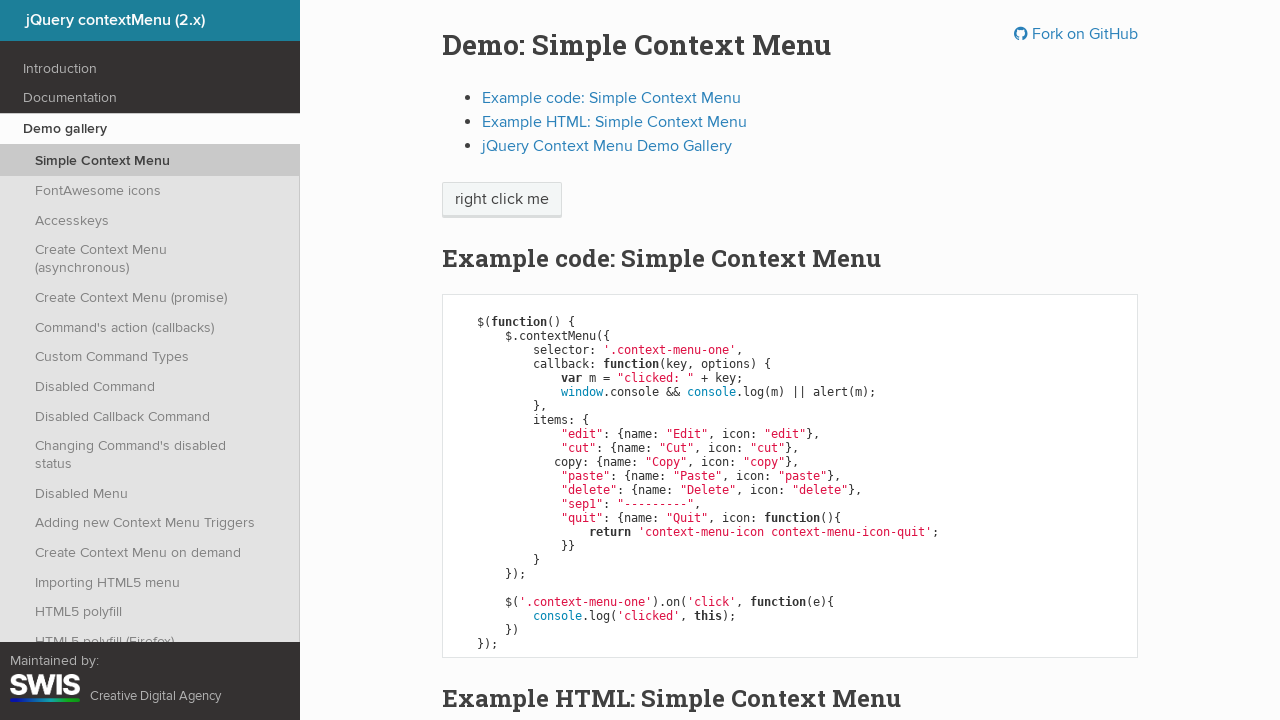

Right-clicked on the context menu button at (502, 200) on span.context-menu-one.btn.btn-neutral
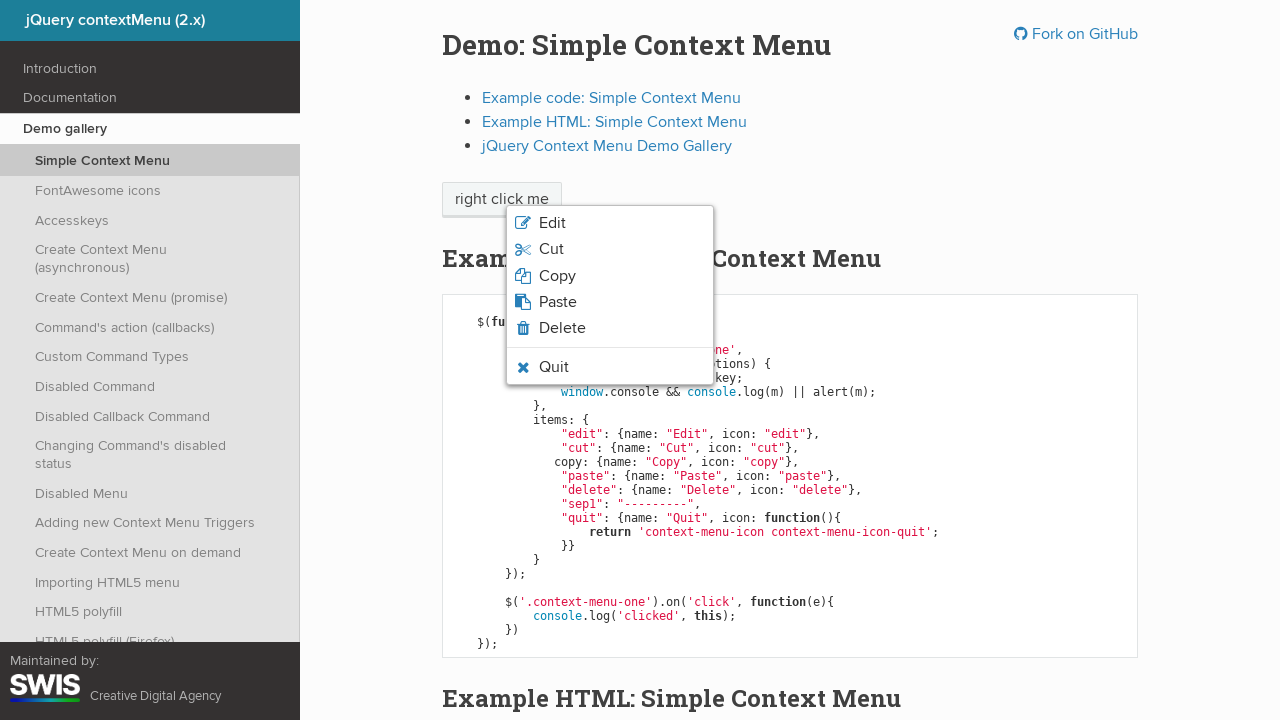

Context menu appeared on screen
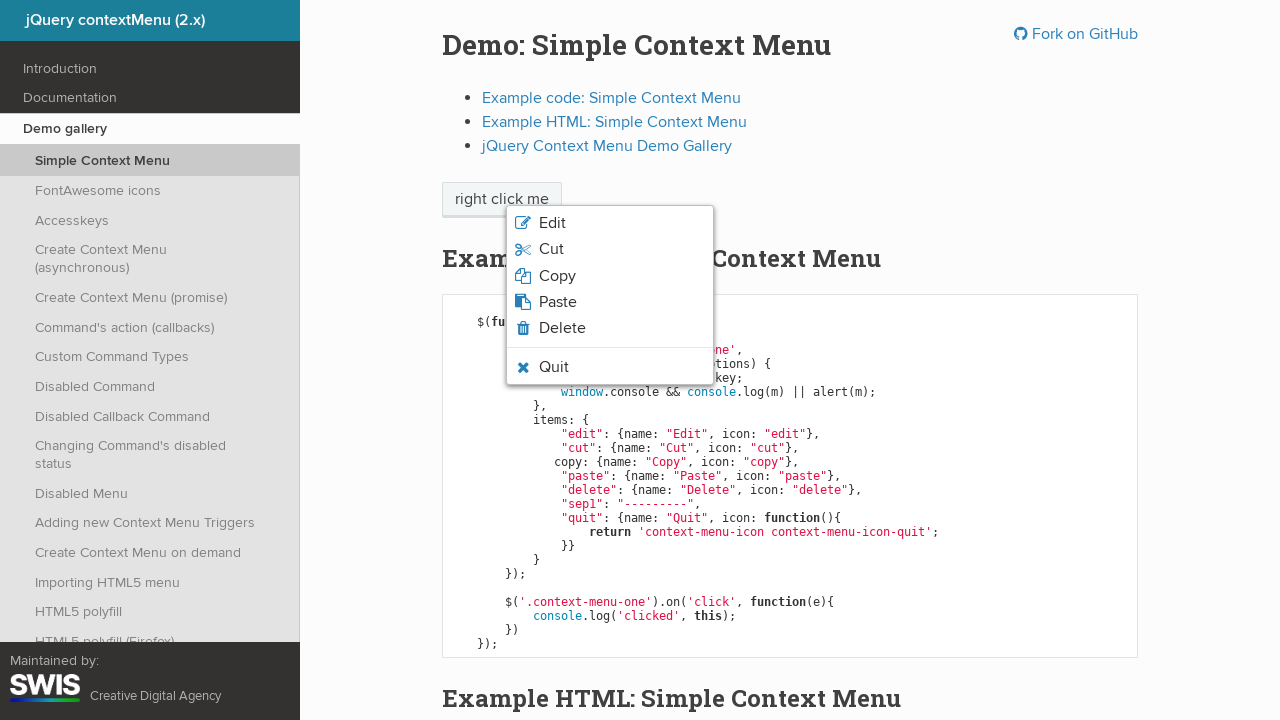

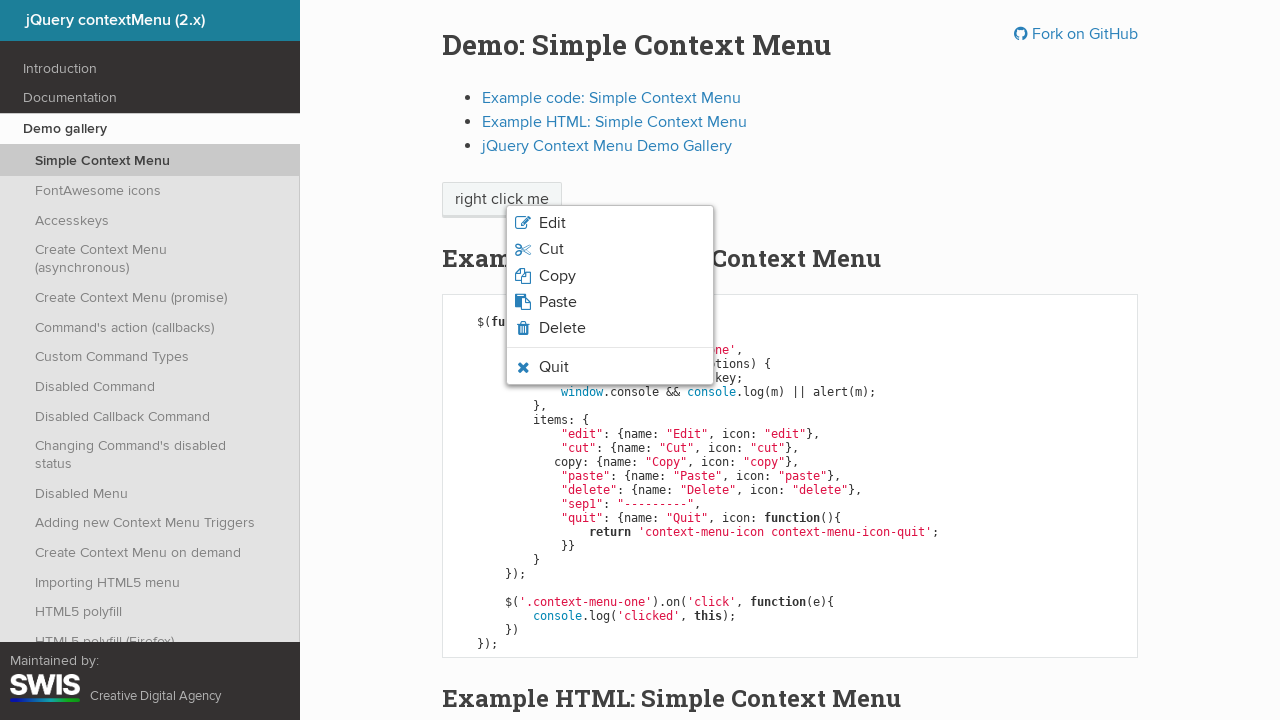